Tests table scrolling and interaction functionality by scrolling the page and a fixed header table, then verifying table elements are accessible

Starting URL: https://rahulshettyacademy.com/AutomationPractice/

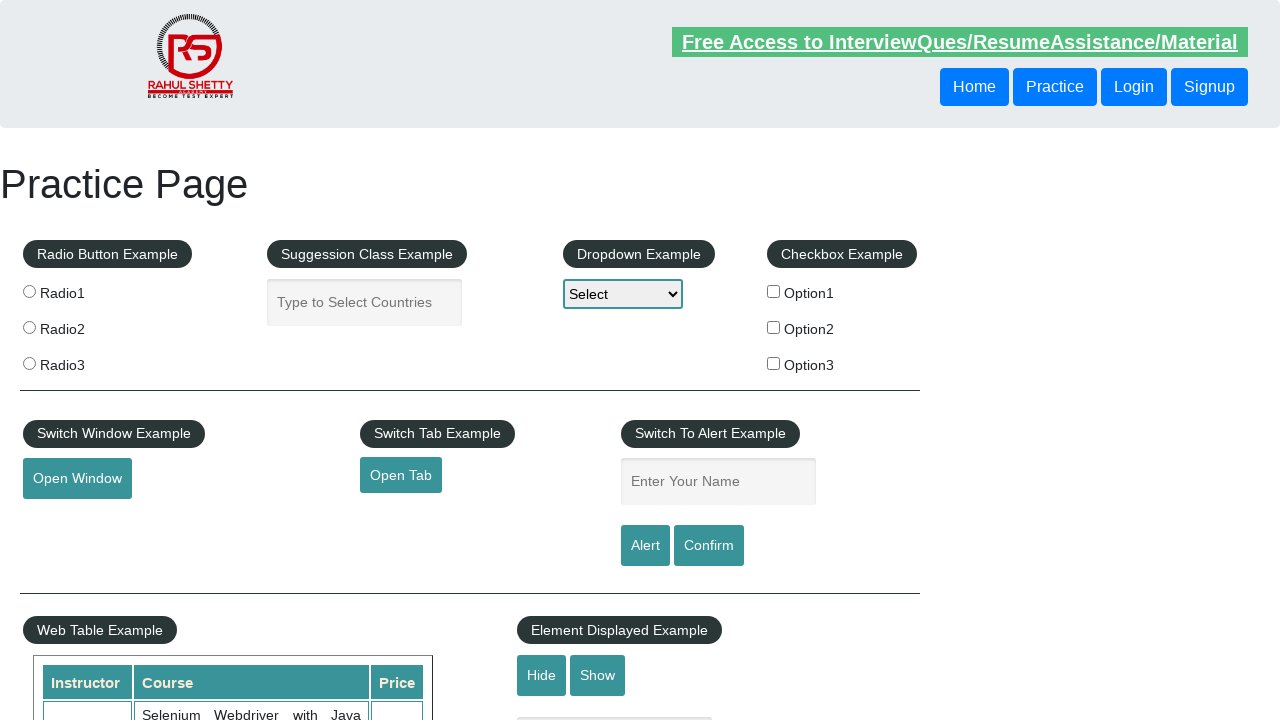

Scrolled page down by 600 pixels
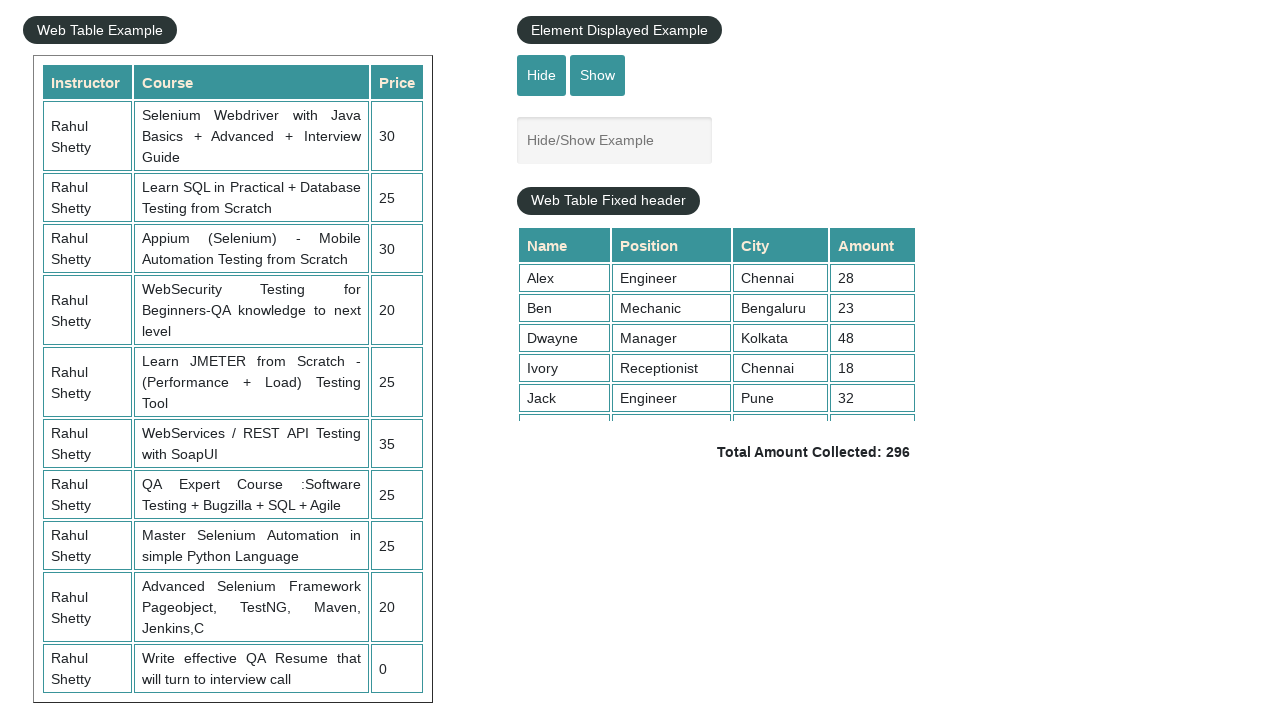

Scrolled fixed header table to bottom
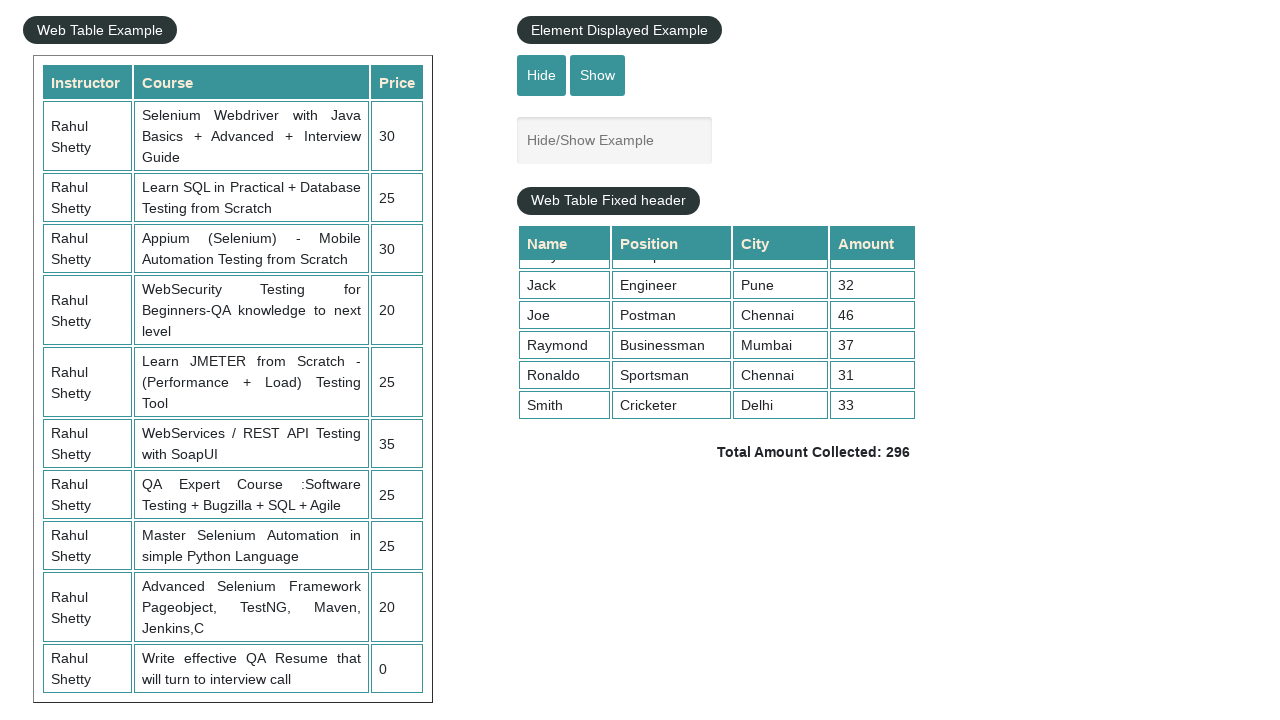

Table rows loaded and visible
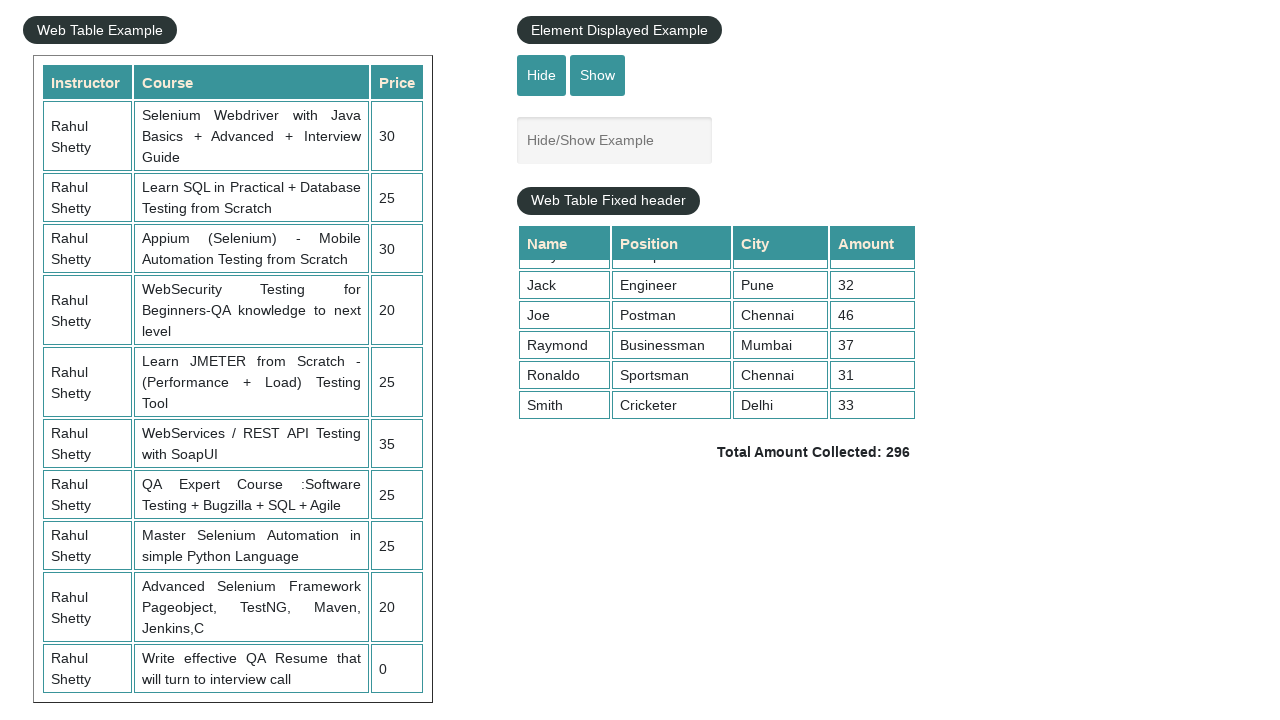

Located third row's first cell in table
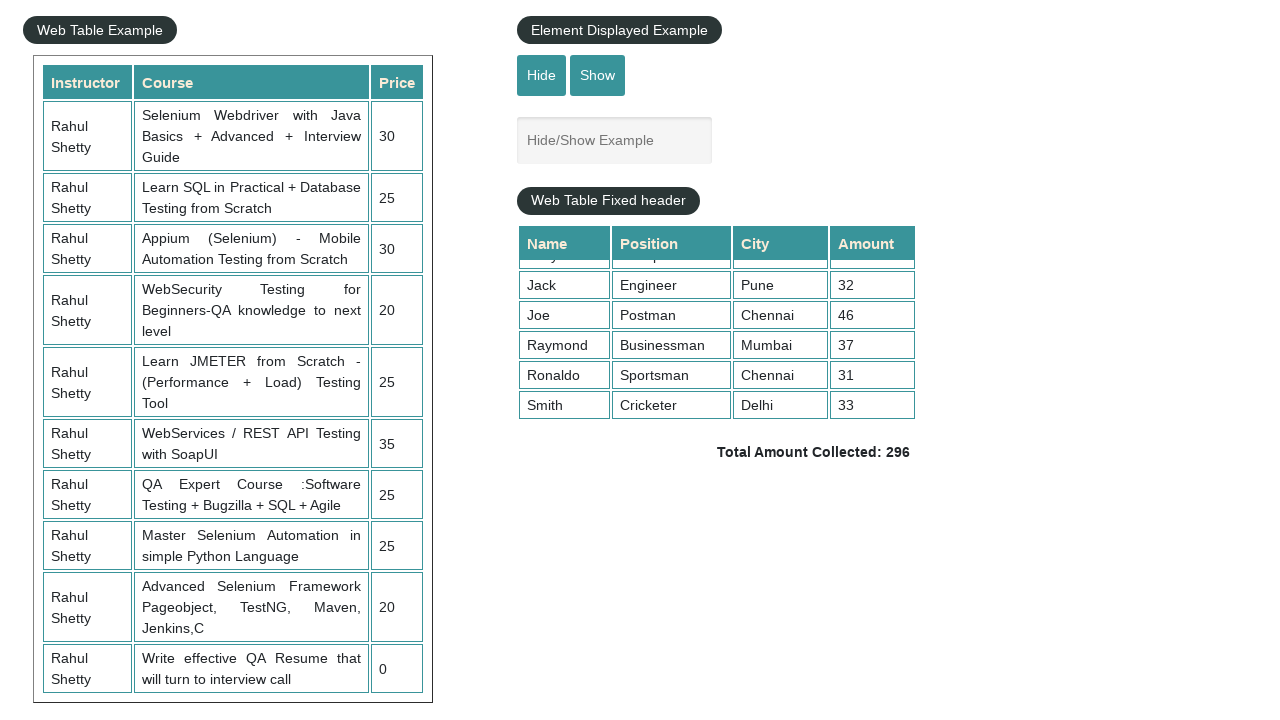

Retrieved text content from third row cell: 'Rahul Shetty'
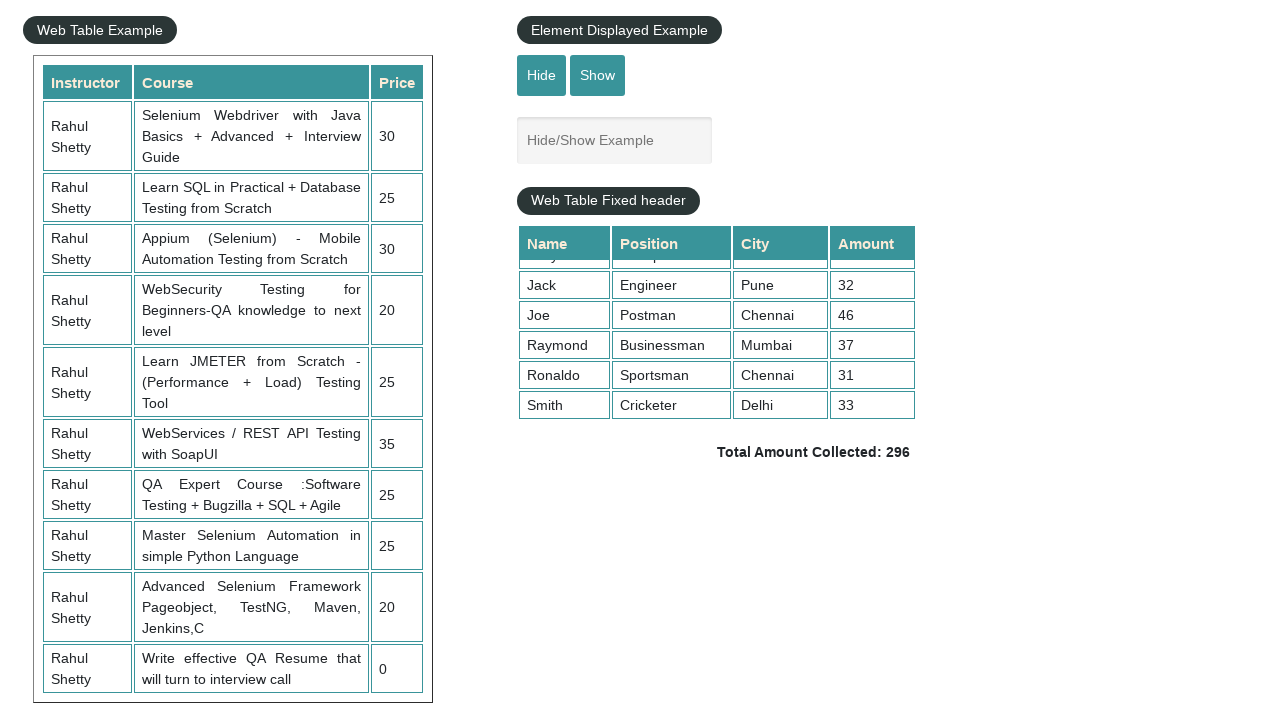

Located all table rows in table body
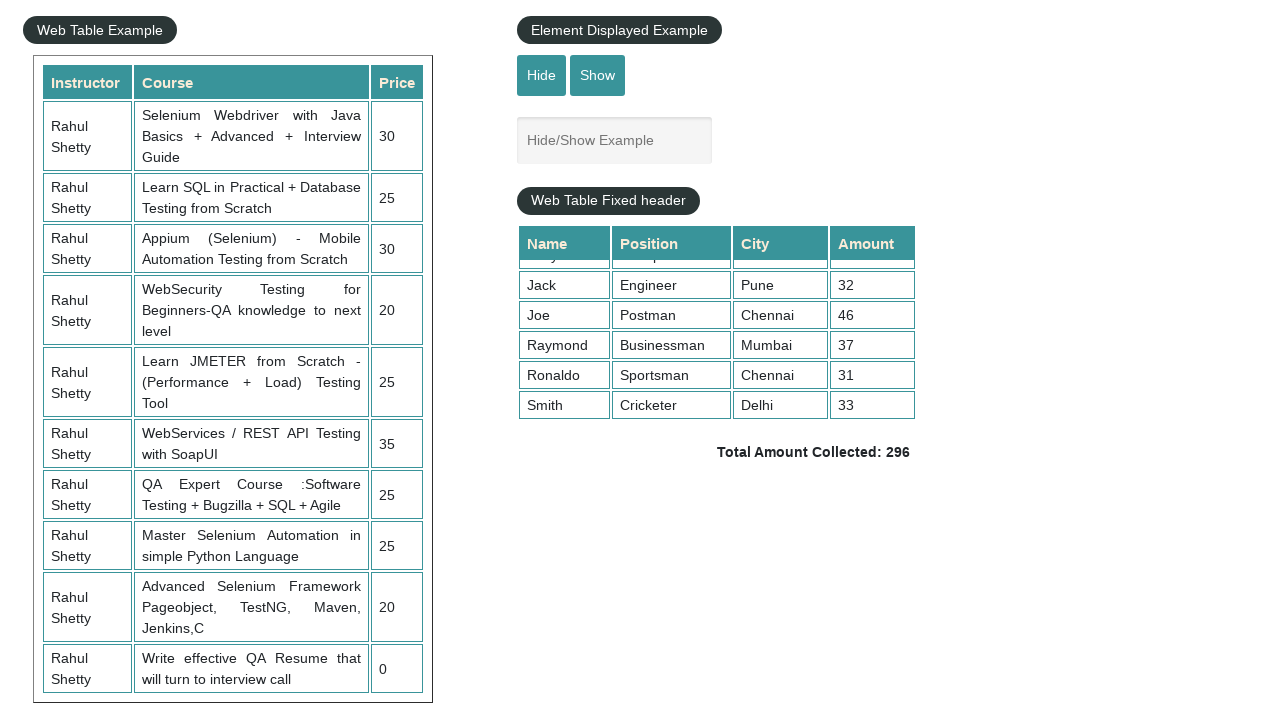

Counted 11 rows in the table
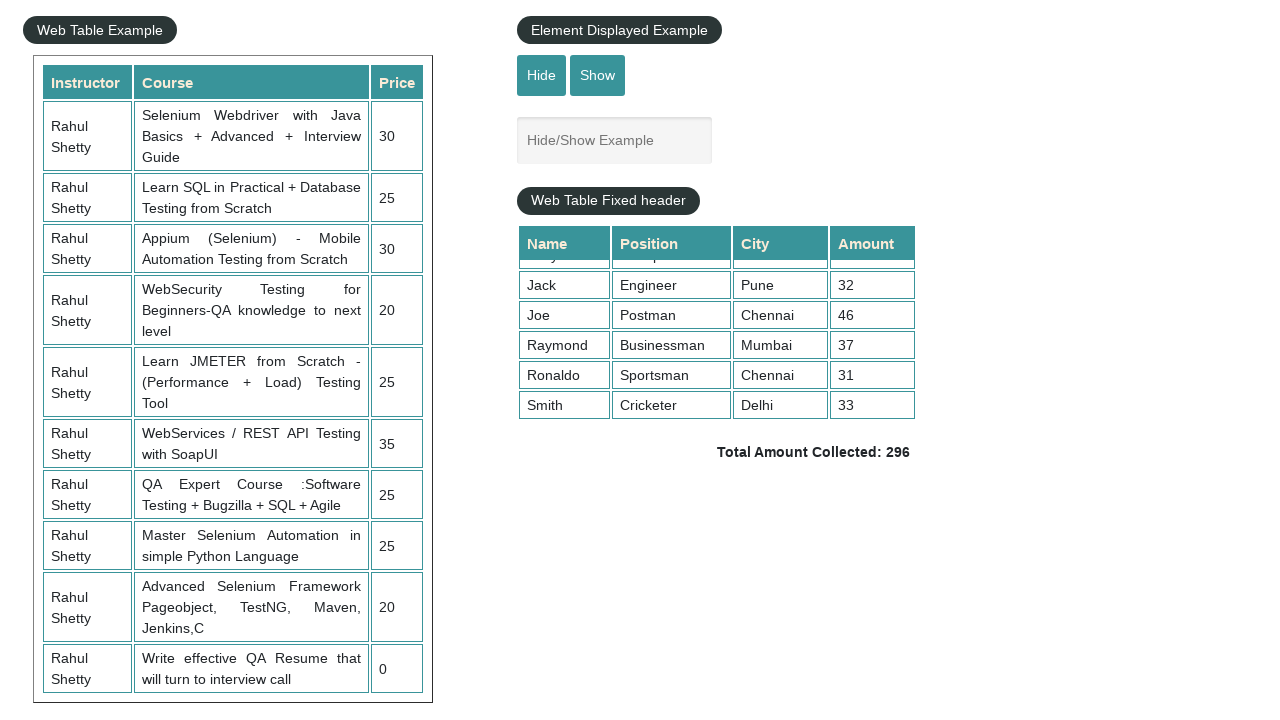

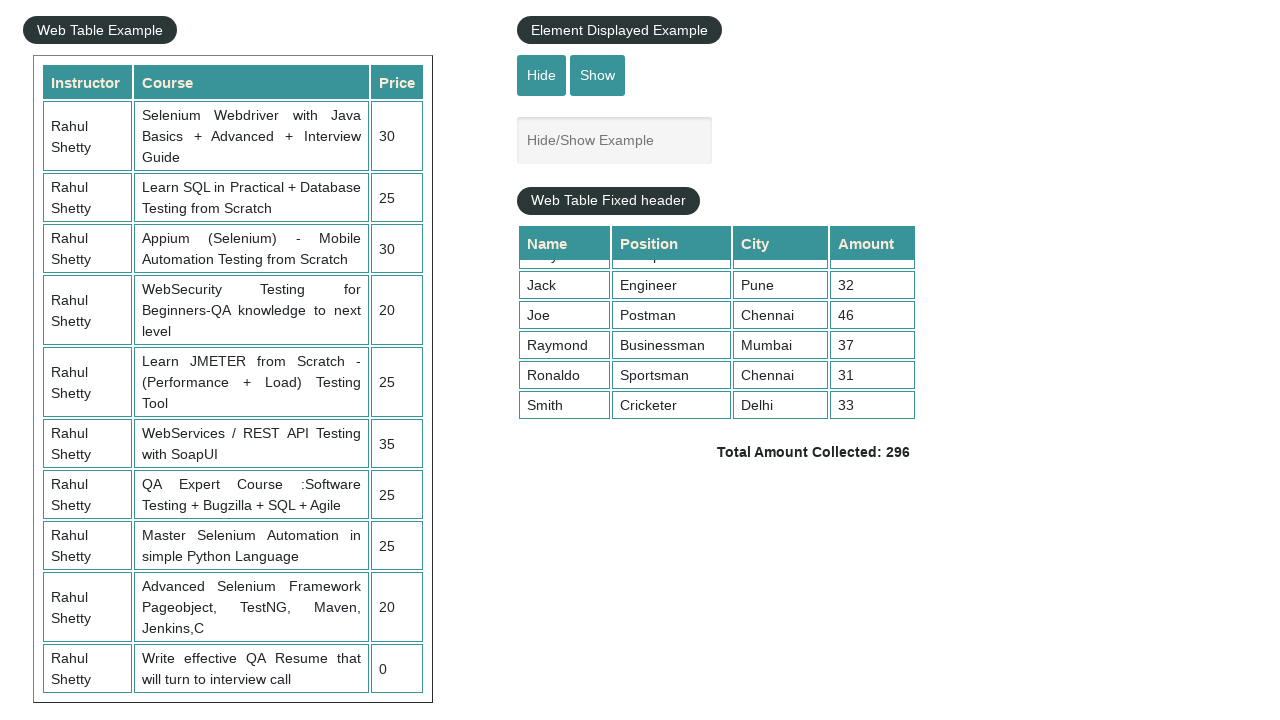